Tests switching between multiple iframes on a practice automation page, filling out a short form in the first iframe and an extended form in the second iframe with various input types including text fields, dropdowns, and radio buttons.

Starting URL: http://automation-practice.emilos.pl/iframes.php

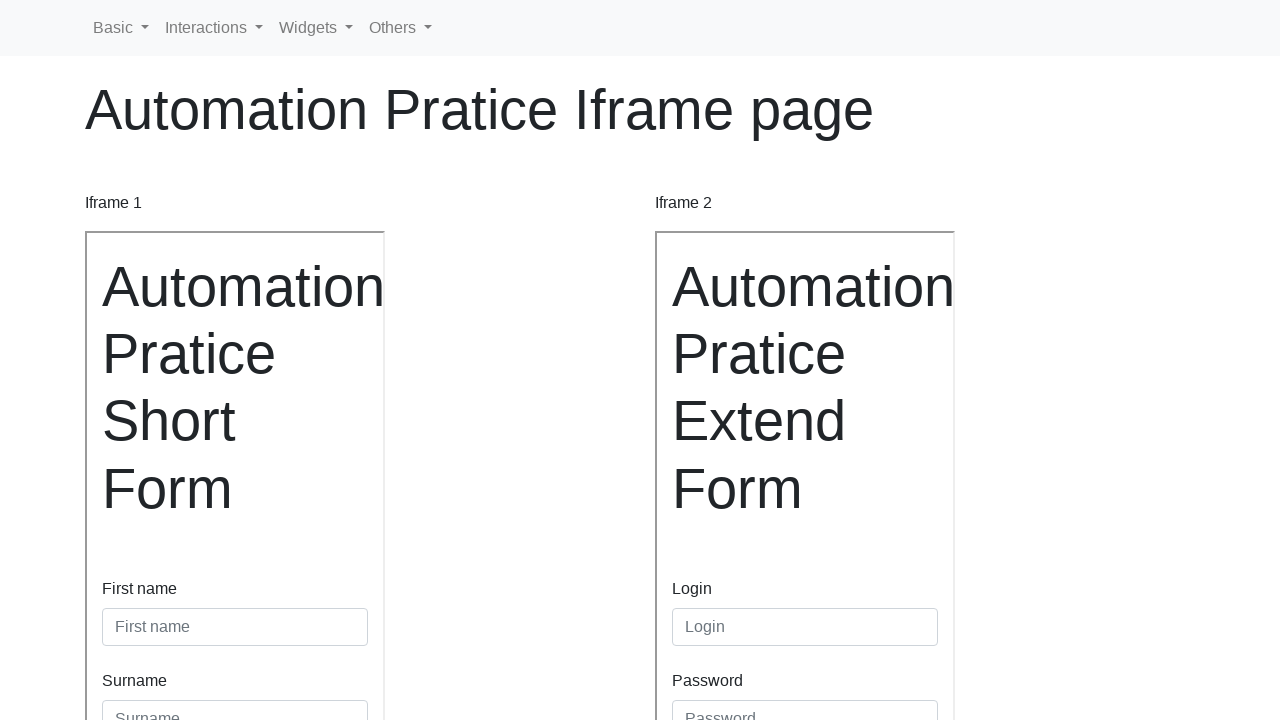

Retrieved iframe1 for short form
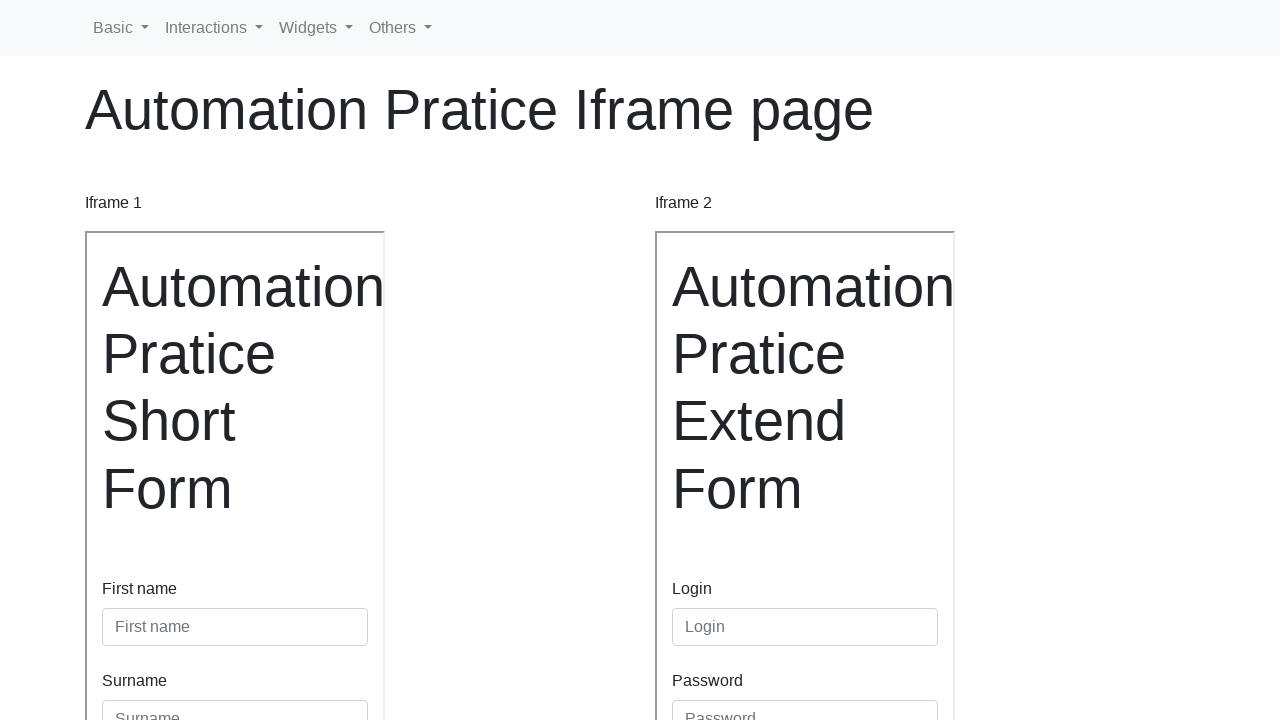

Filled first name field with 'Magdalena' in short form on internal:attr=[placeholder="First name"i]
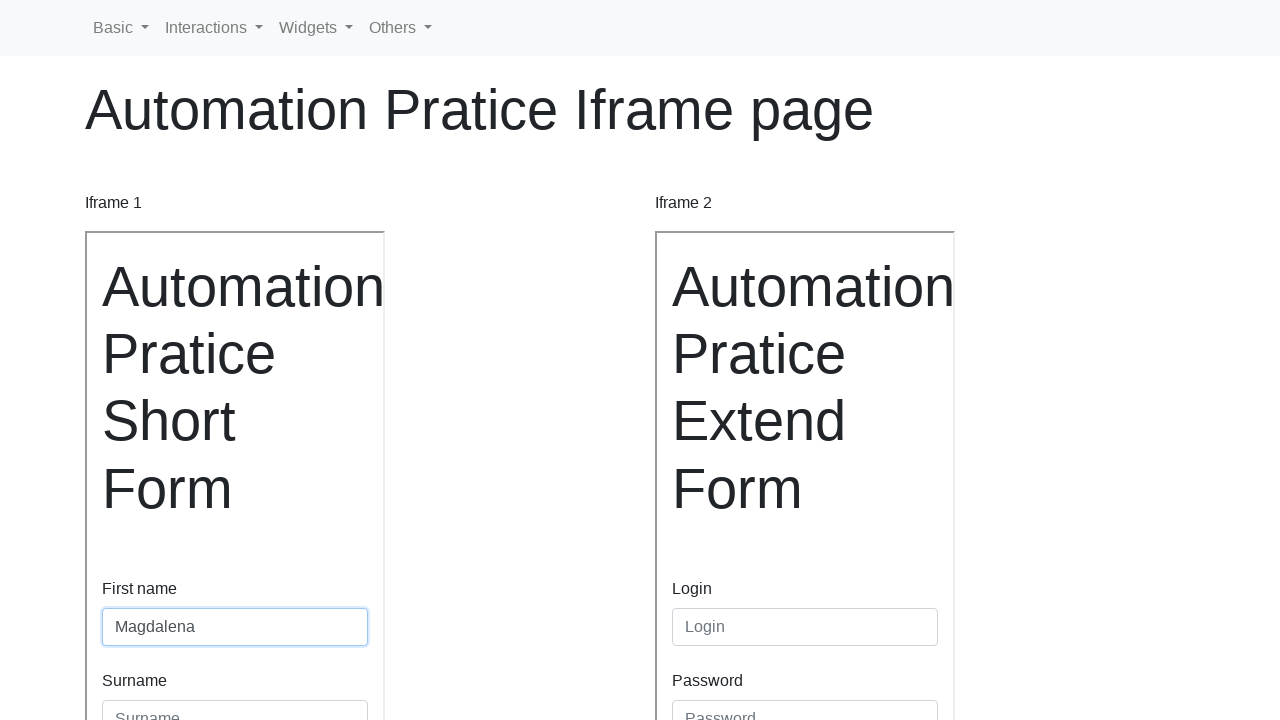

Filled surname field with 'Tyszkiewicz' in short form on internal:attr=[placeholder="Surname"i]
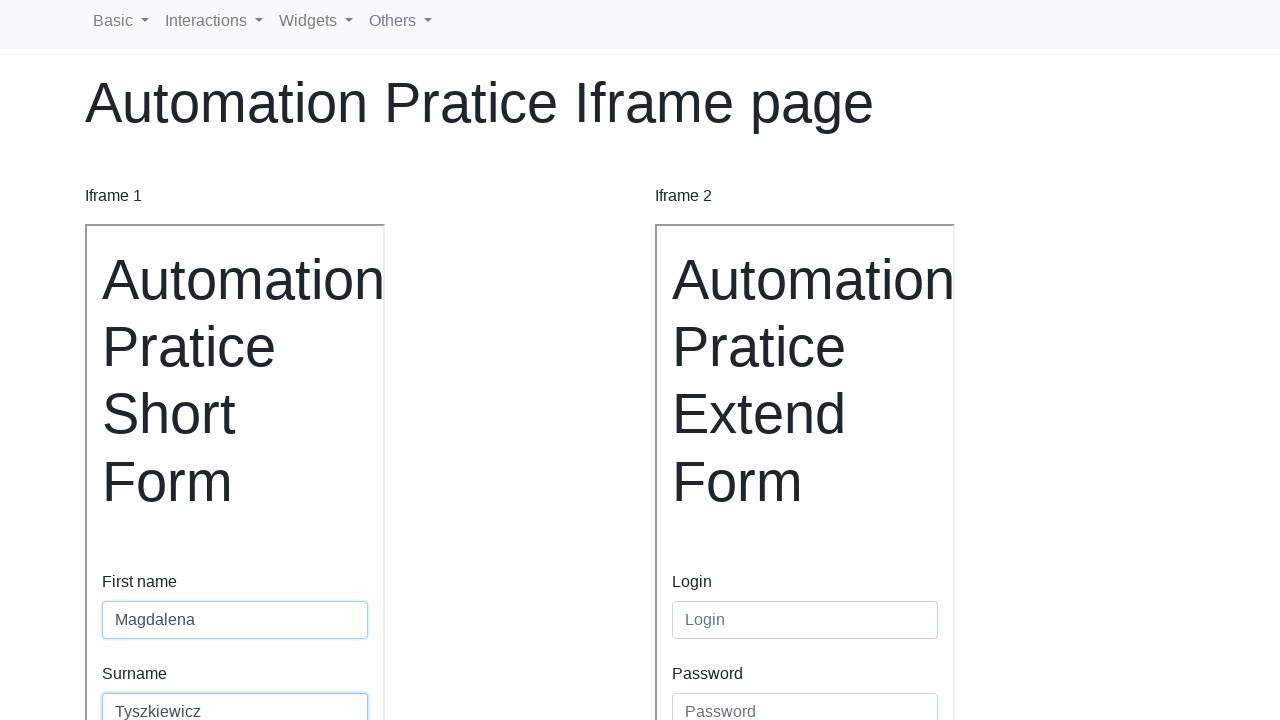

Clicked submit button in short form at (140, 485) on internal:role=button
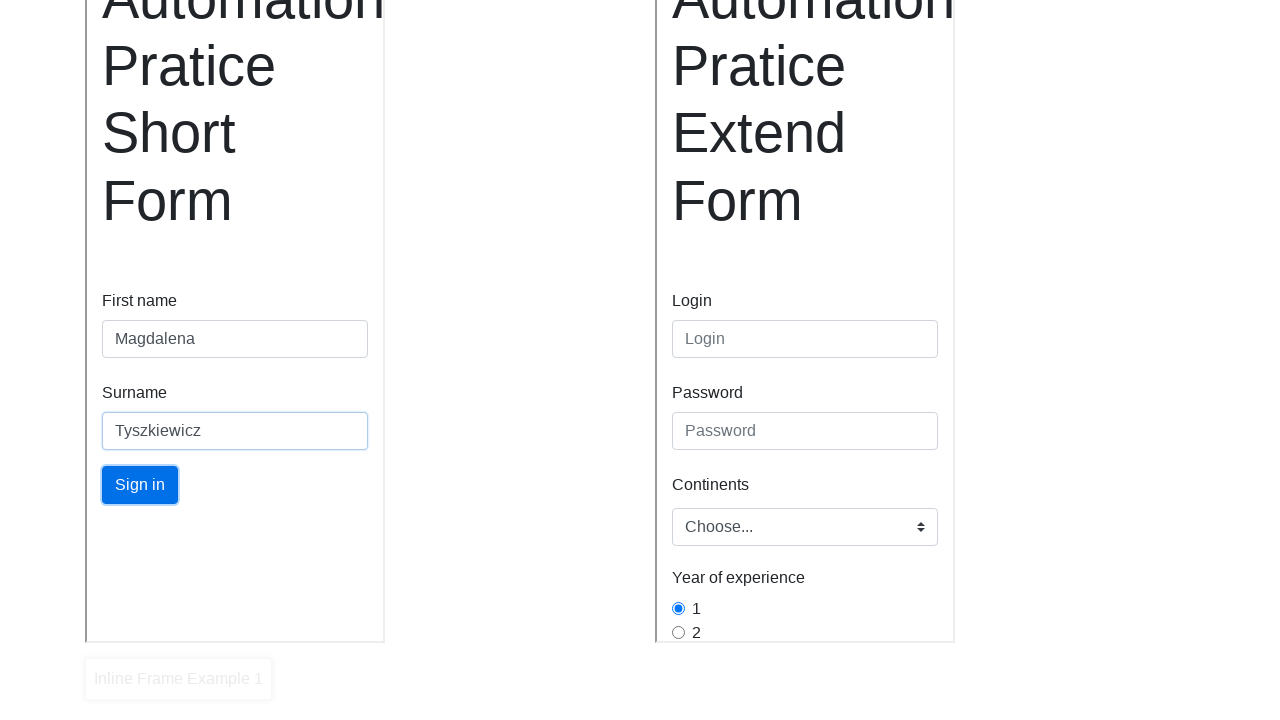

Retrieved iframe2 for extended form
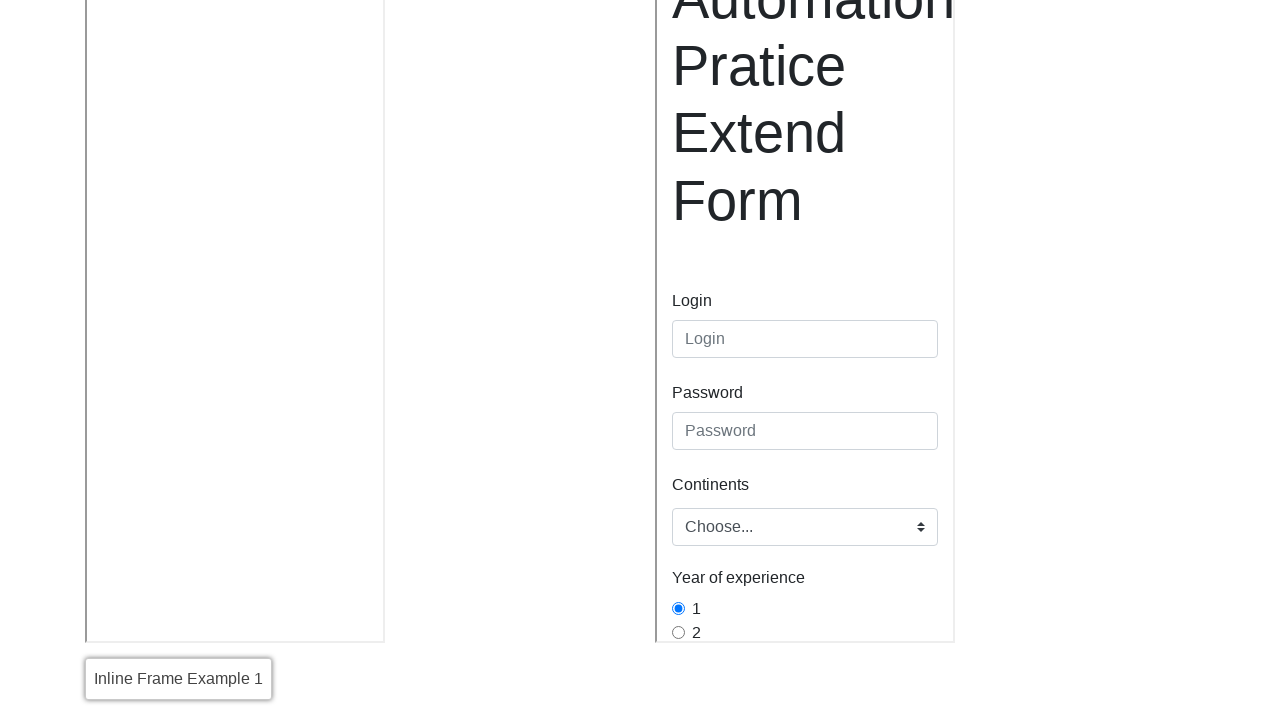

Filled login field with 'magda' in extended form on internal:attr=[placeholder="Login"i]
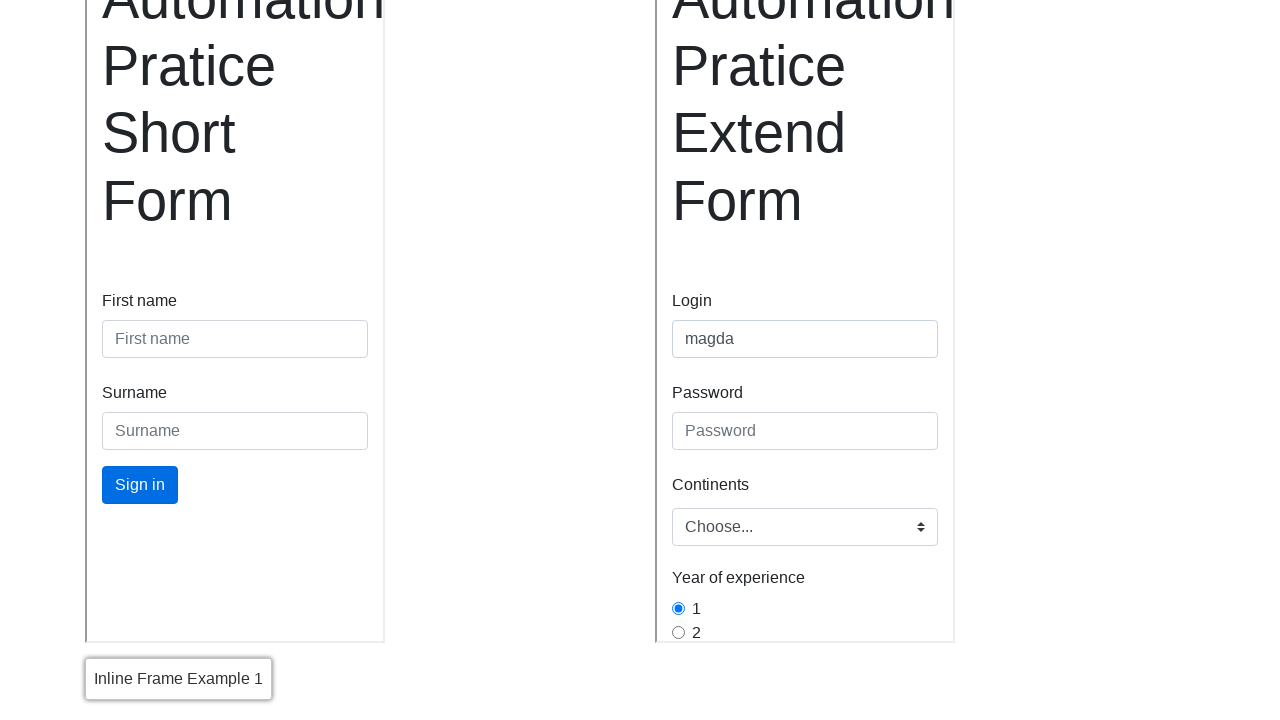

Filled password field with 'admin' in extended form on internal:attr=[placeholder="Password"i]
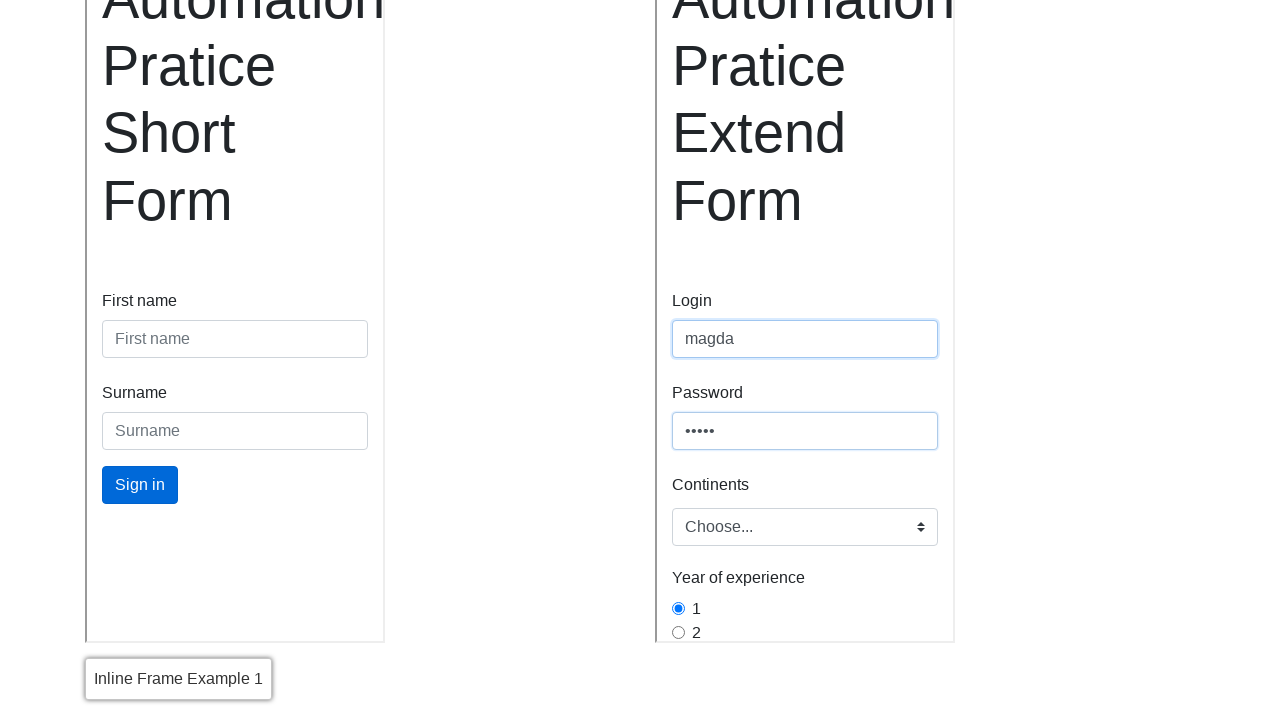

Selected 'europe' from continent dropdown in extended form on .custom-select
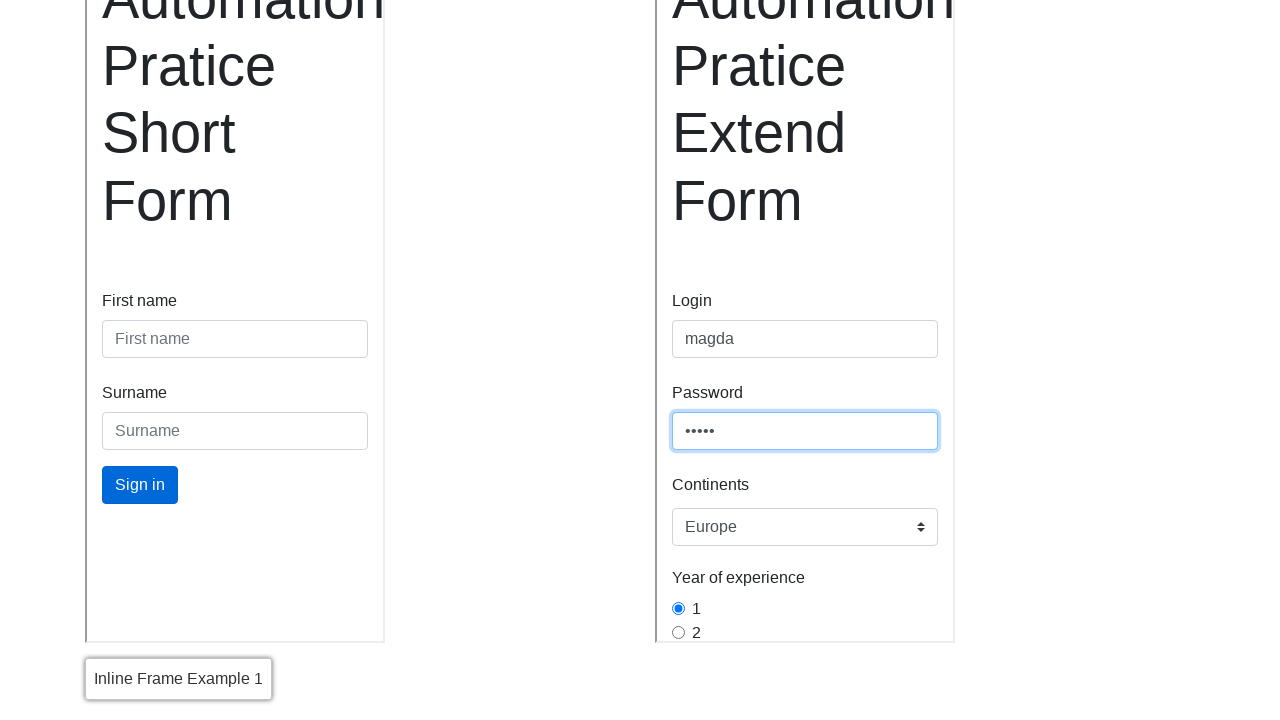

Selected experience option '3' via radio button in extended form at (678, 392) on internal:label="3"i
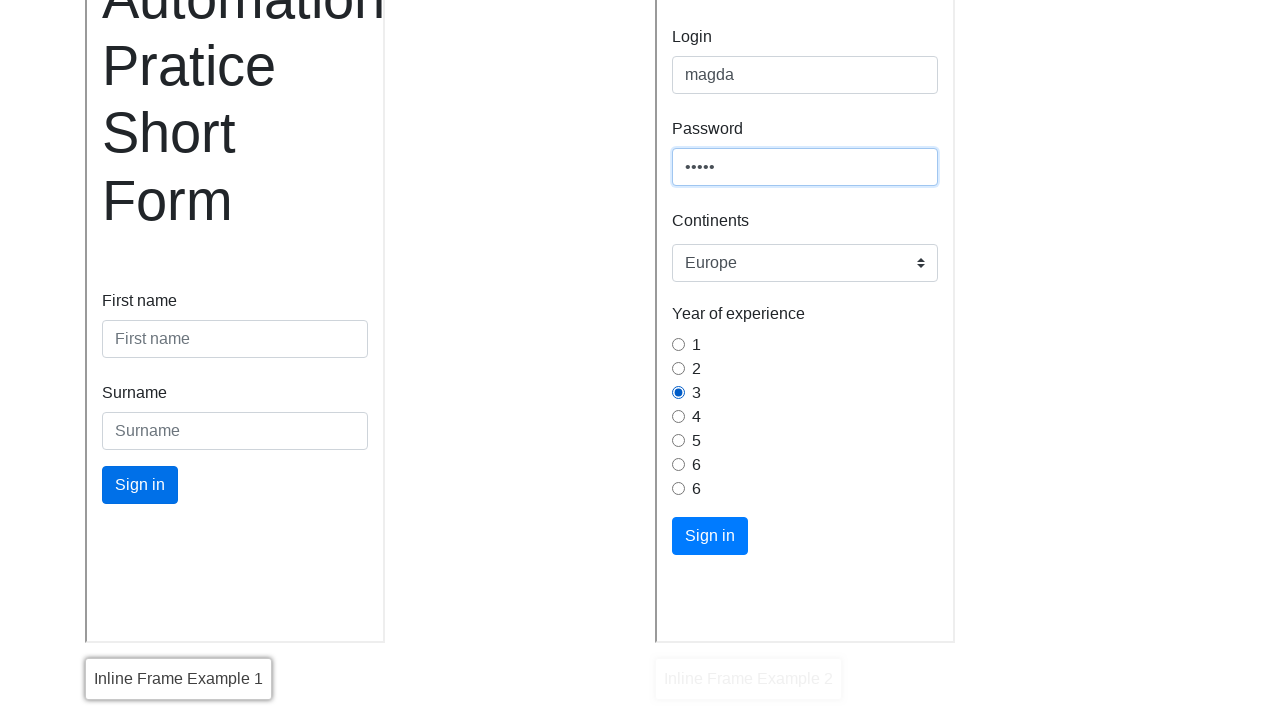

Clicked submit button in extended form at (710, 536) on internal:role=button
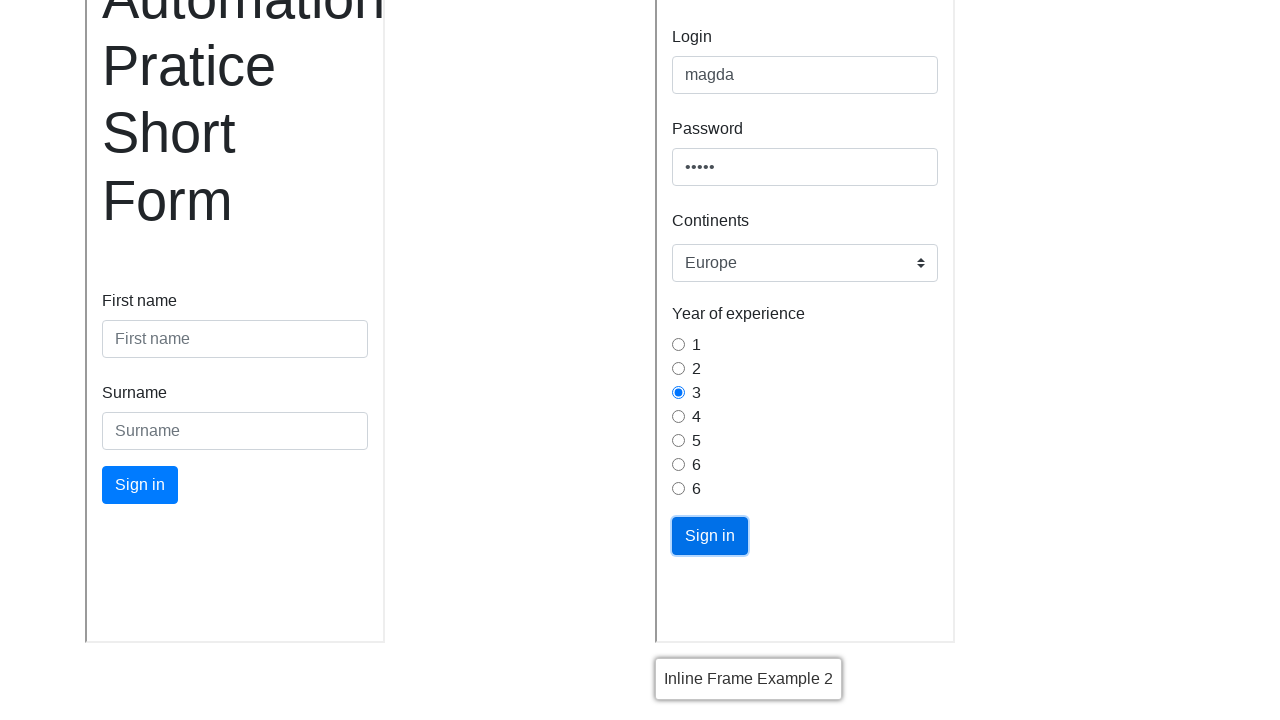

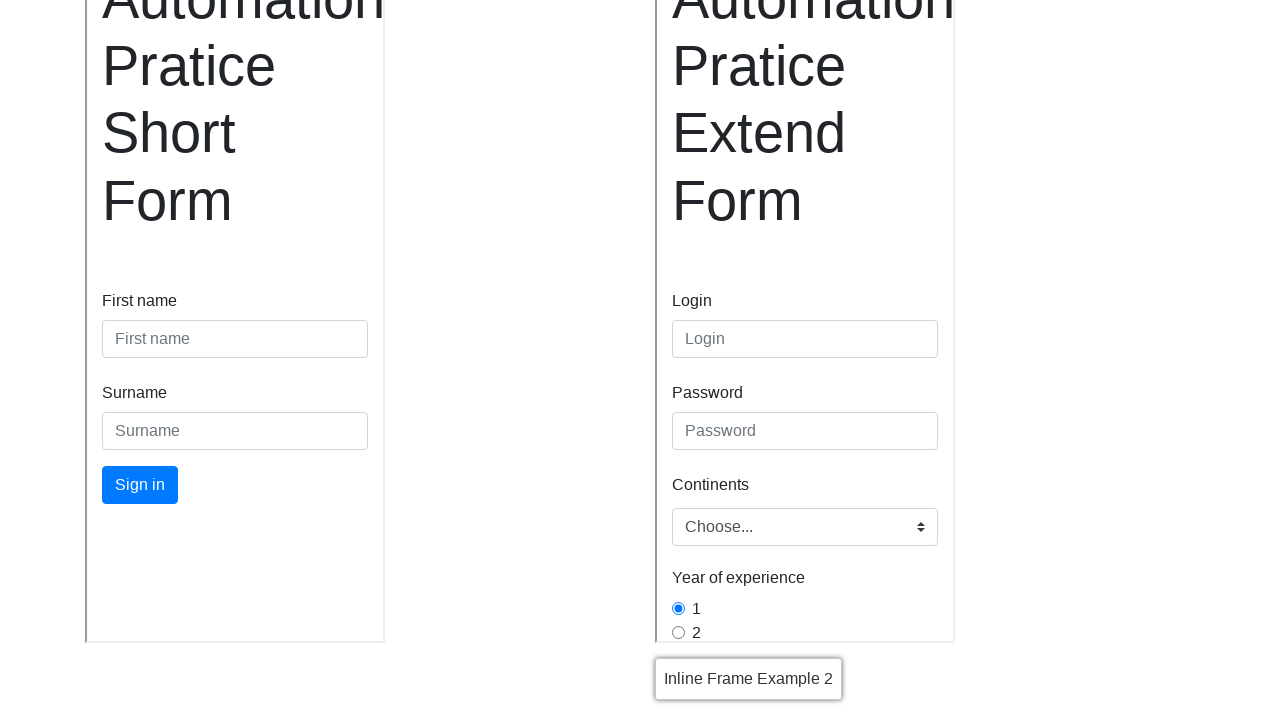